Tests selecting multiple checkboxes on a form by iterating through all checkboxes and clicking the one with value "Diabetes", then verifying selection states.

Starting URL: https://automationfc.github.io/multiple-fields/

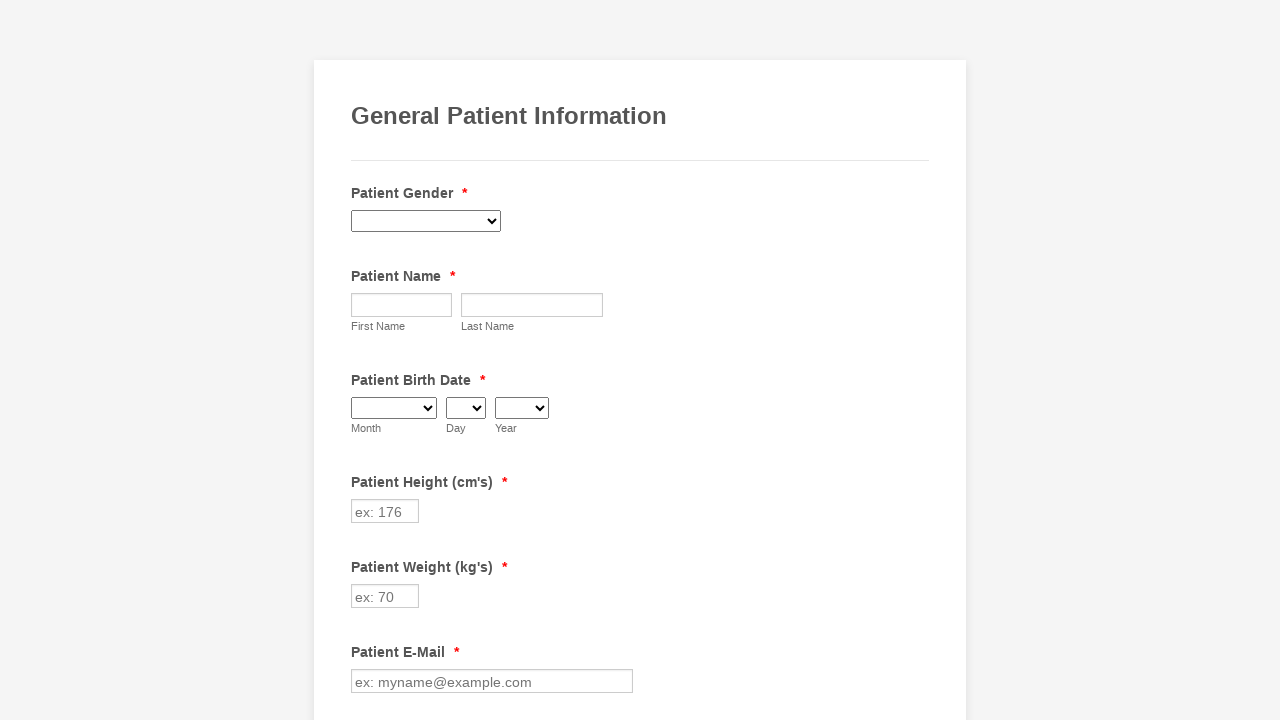

Located all checkboxes on the form
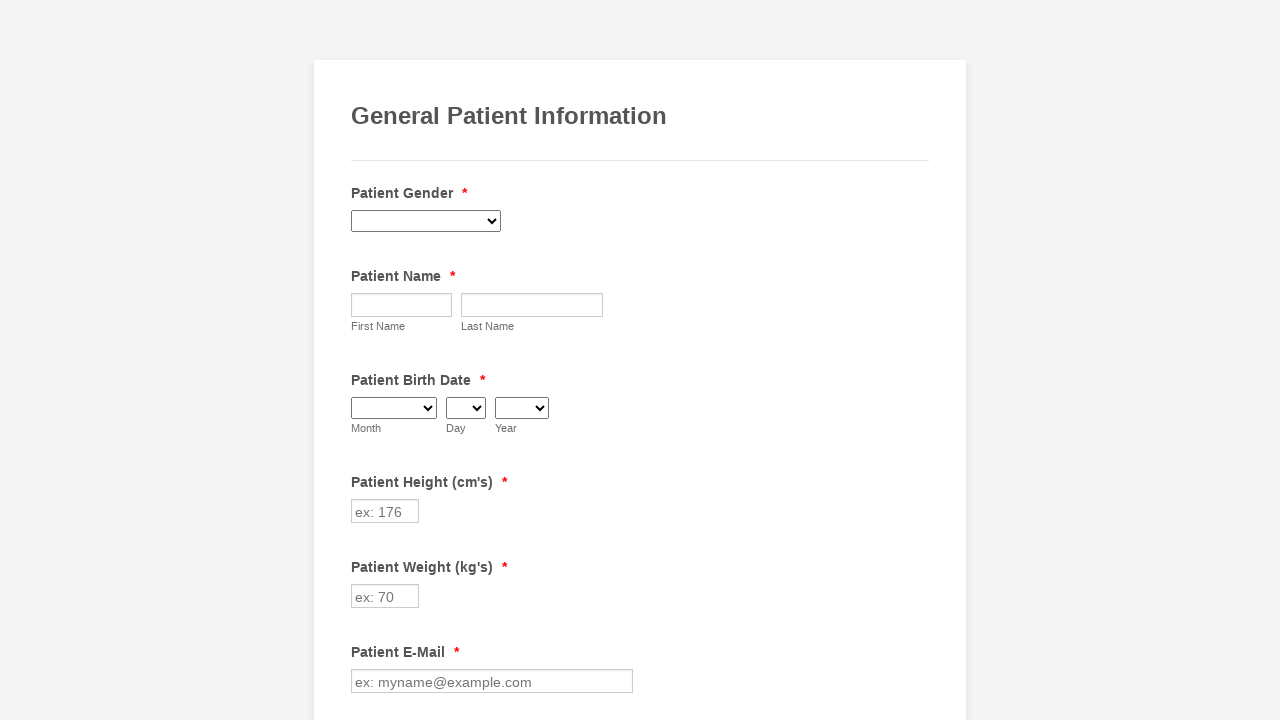

Clicked the checkbox with value 'Diabetes' at (362, 360) on input.form-checkbox[value='Diabetes']
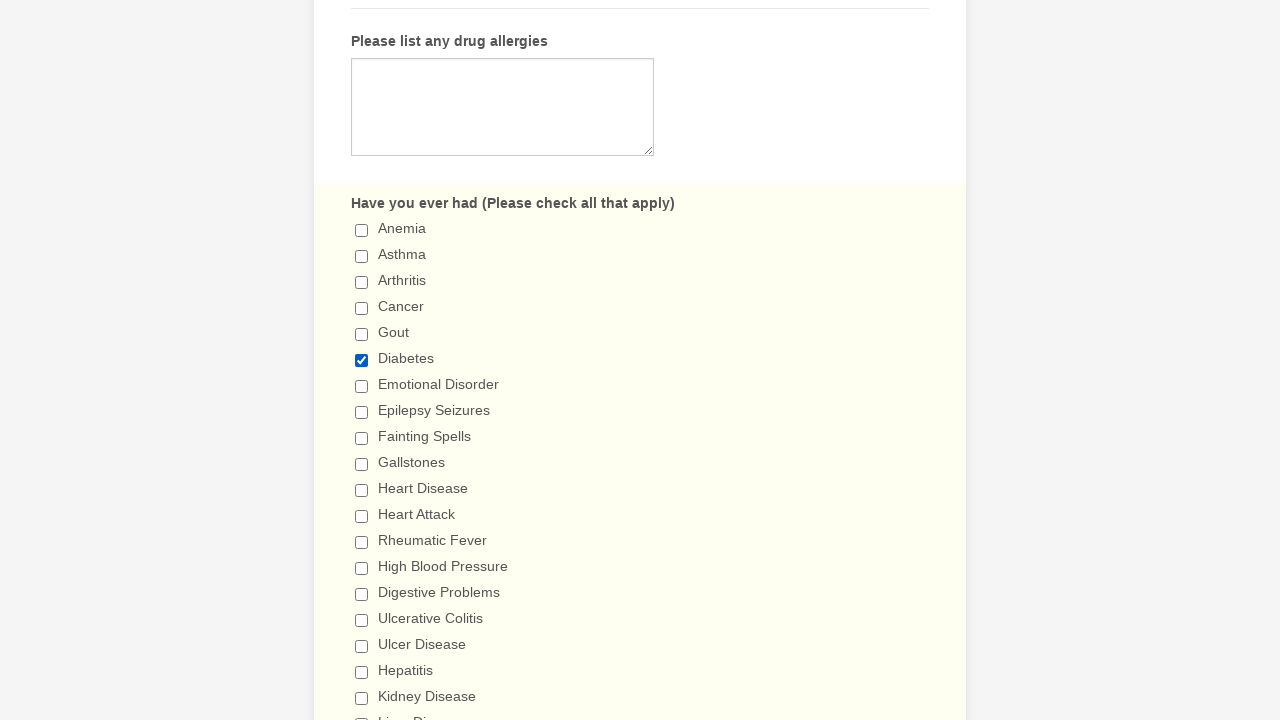

Verified that the Diabetes checkbox is selected
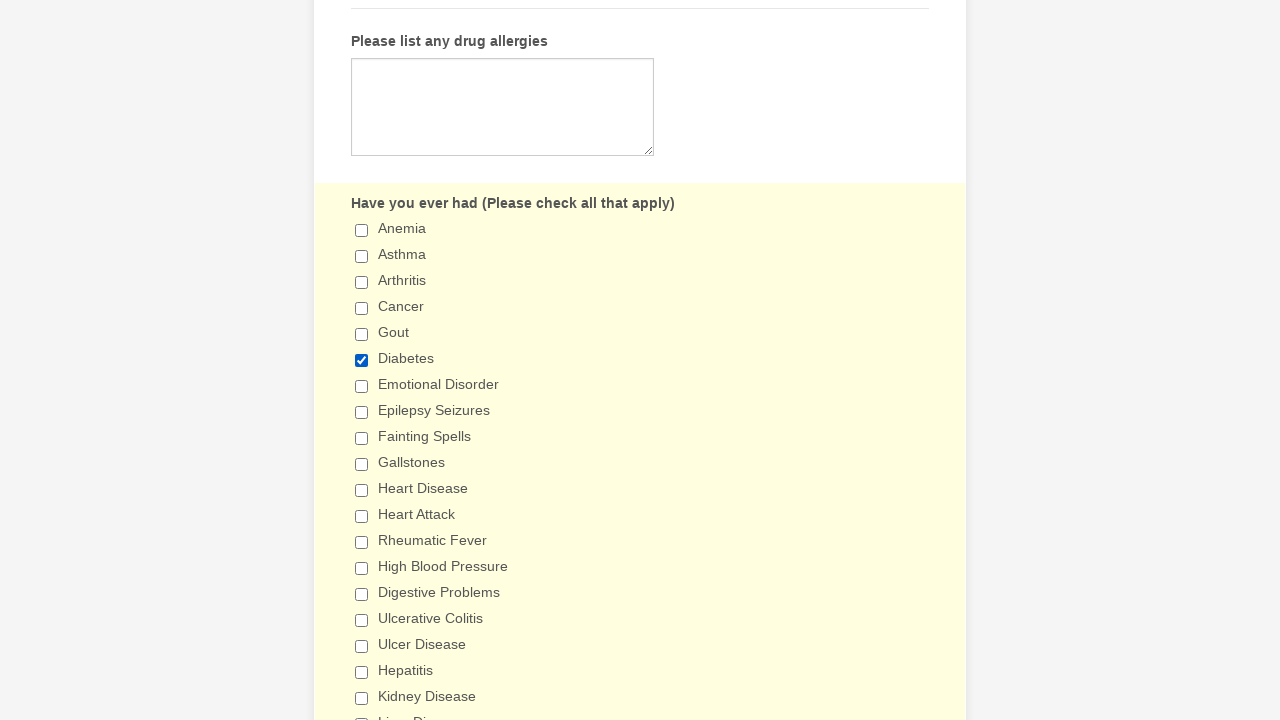

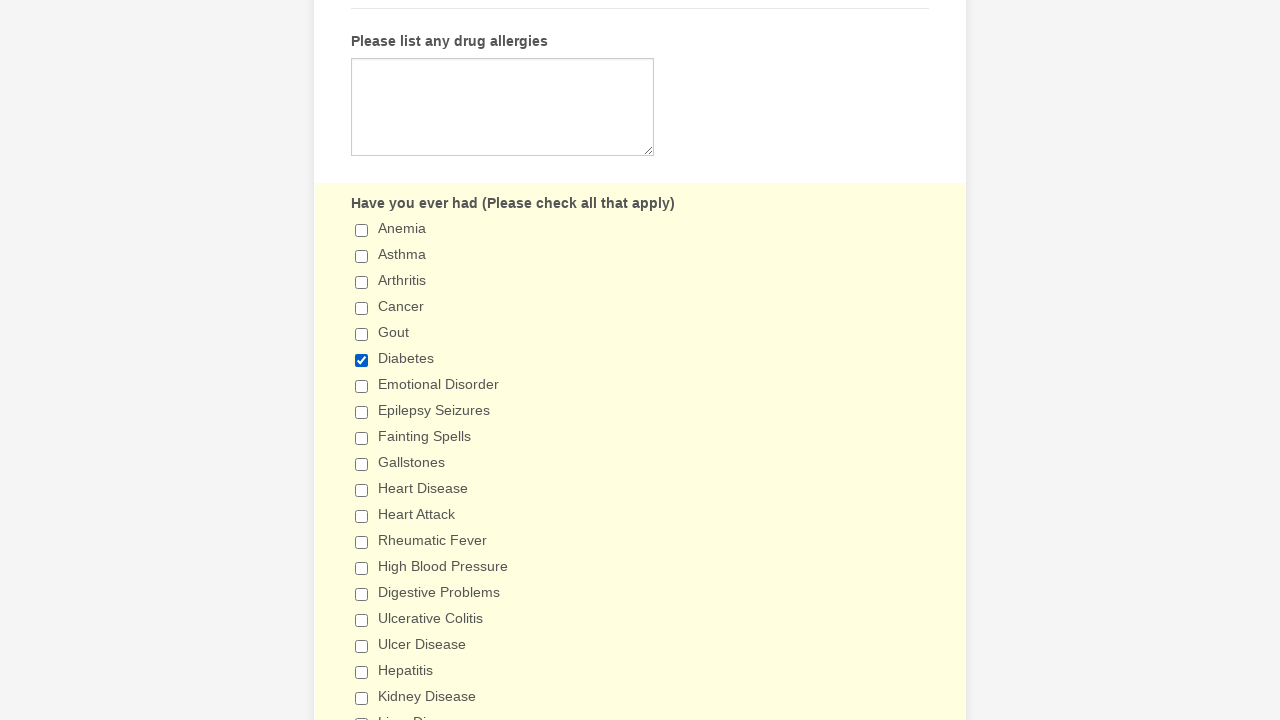